Tests frame/iframe handling by switching to a single frame, entering text, then navigating to a multi-frame section and entering text in a nested iframe.

Starting URL: http://demo.automationtesting.in/Frames.html

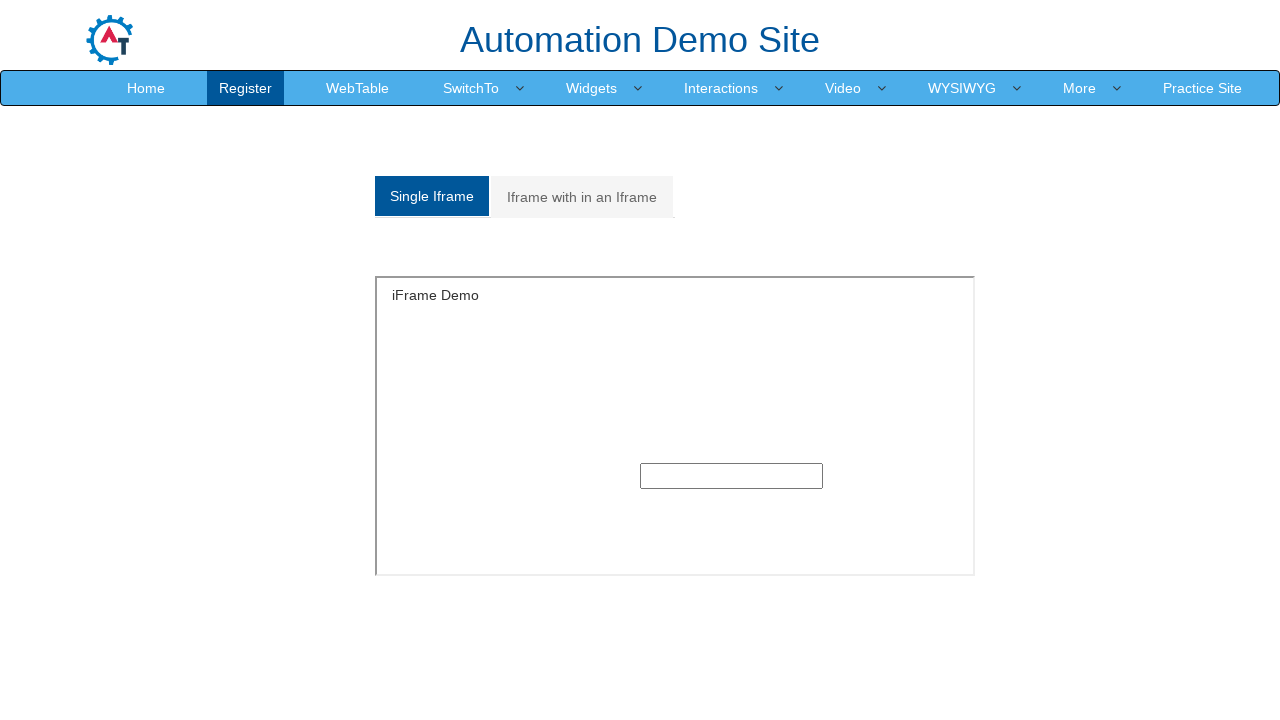

Located first iframe on the page
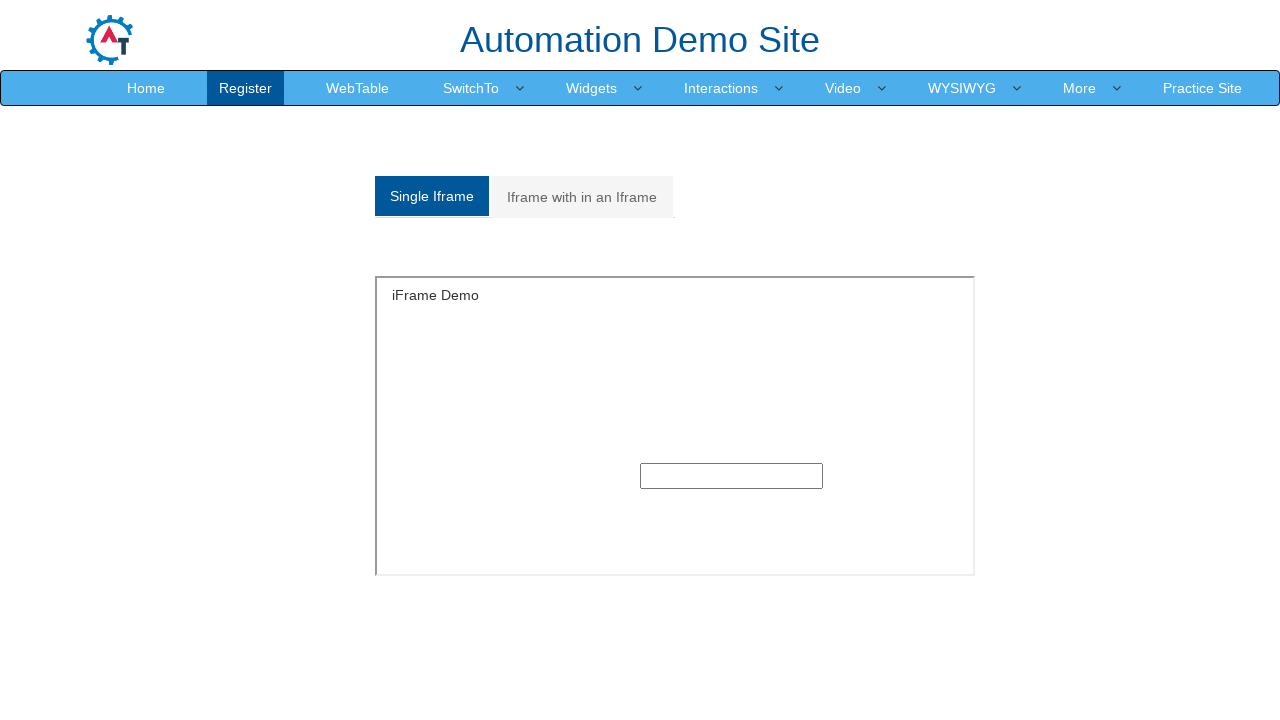

Entered 'Selenium' text in the single frame's text field on iframe >> nth=0 >> internal:control=enter-frame >> input[type='text']
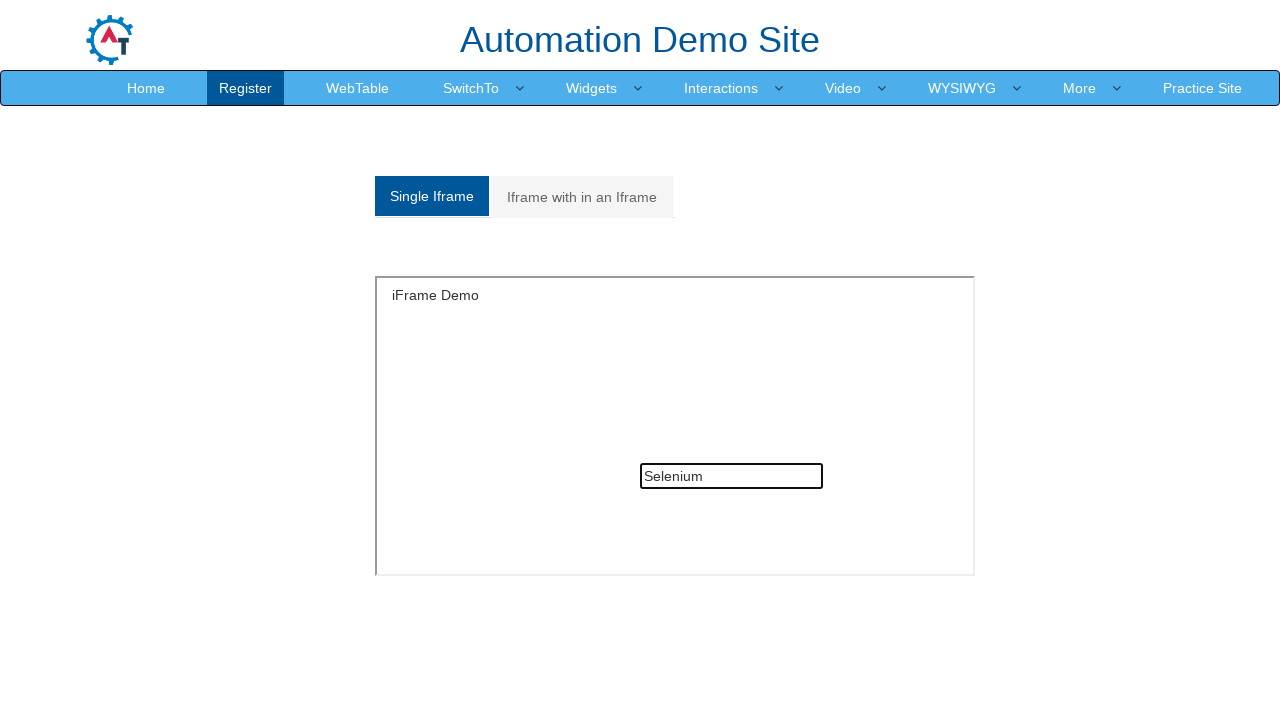

Clicked on the multi-frame tab link at (582, 197) on (//a[@class='analystic'])[2]
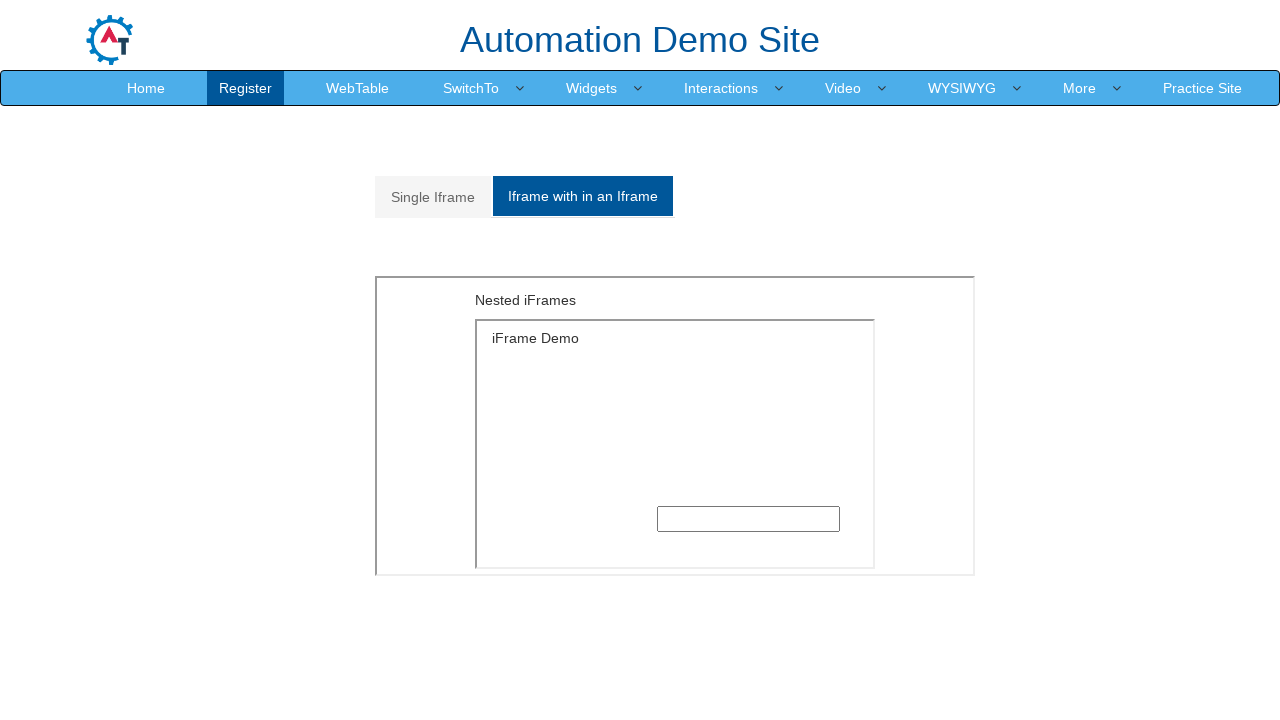

Waited 2 seconds for multi-frame page to load
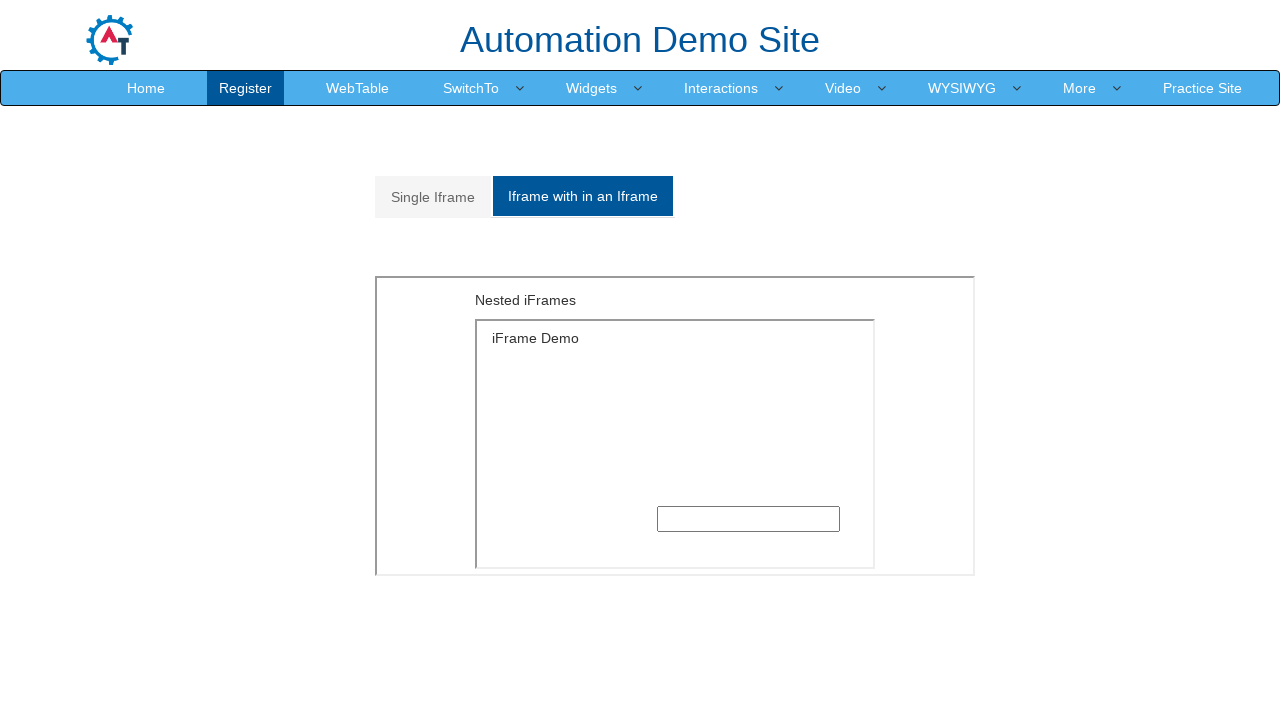

Located outer iframe at index 1
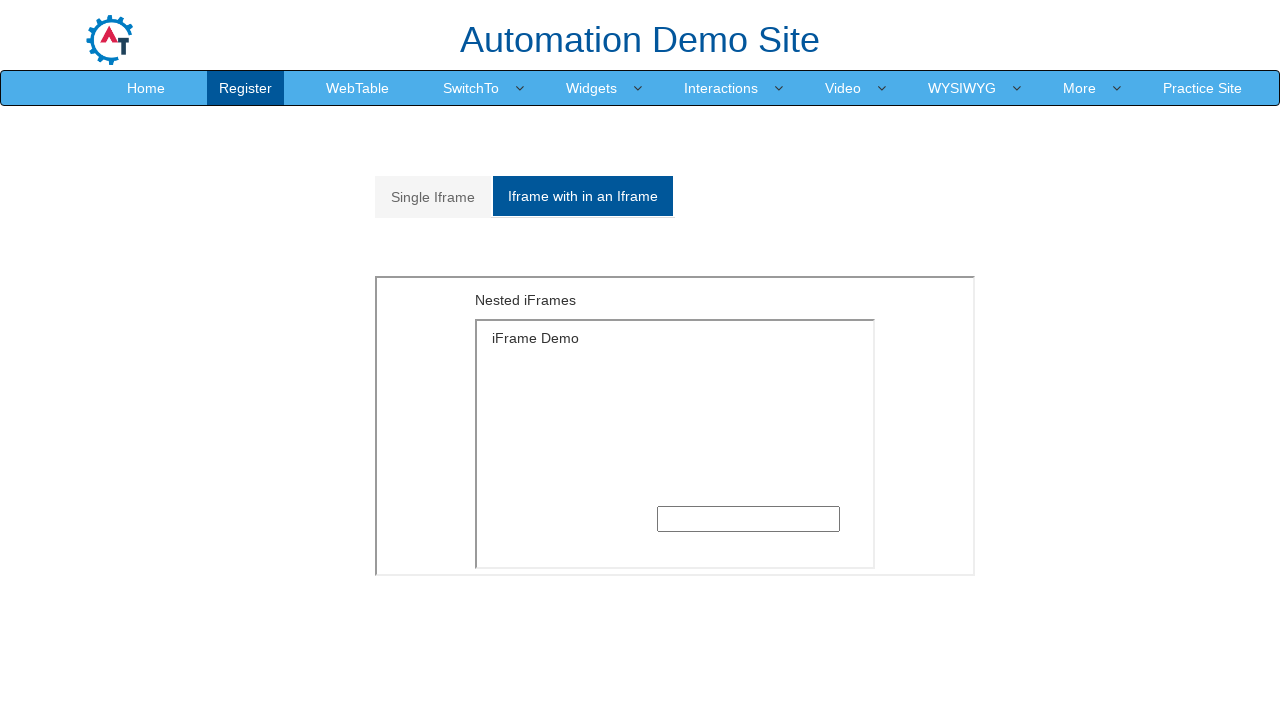

Located nested inner iframe with src='SingleFrame.html'
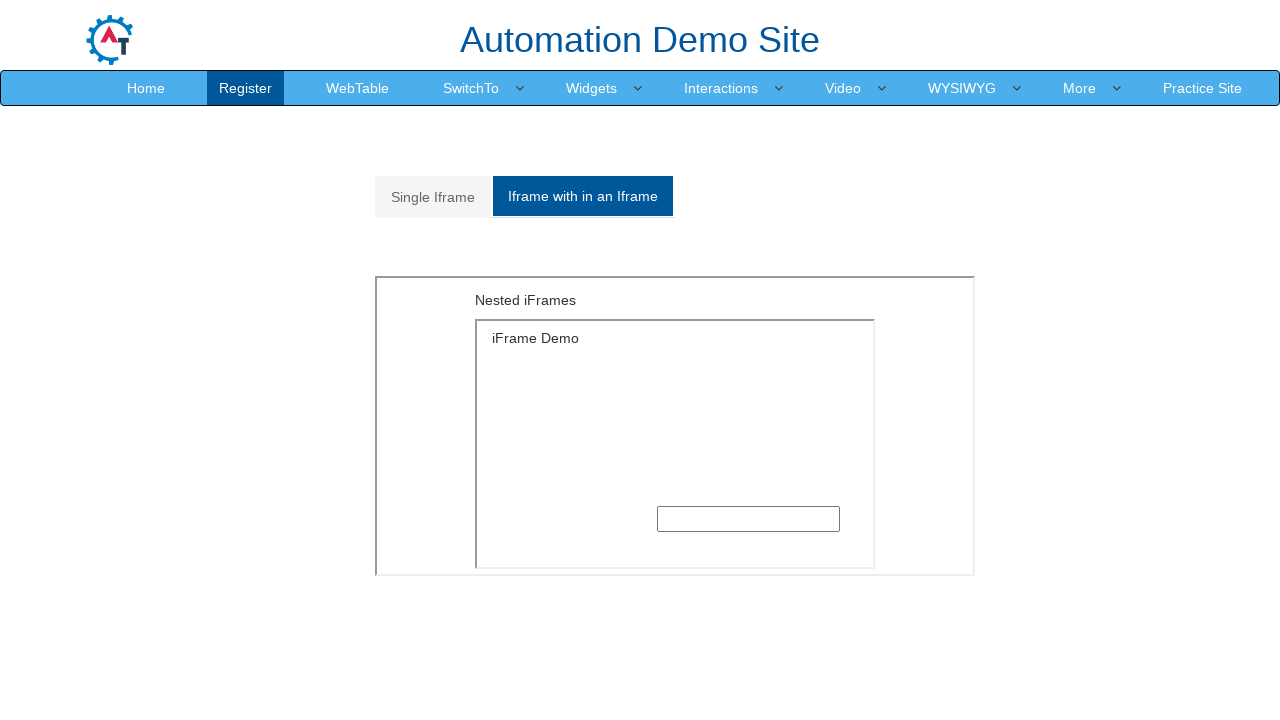

Entered 'hi guys' text in the nested iframe's text field on iframe >> nth=1 >> internal:control=enter-frame >> iframe[src='SingleFrame.html'
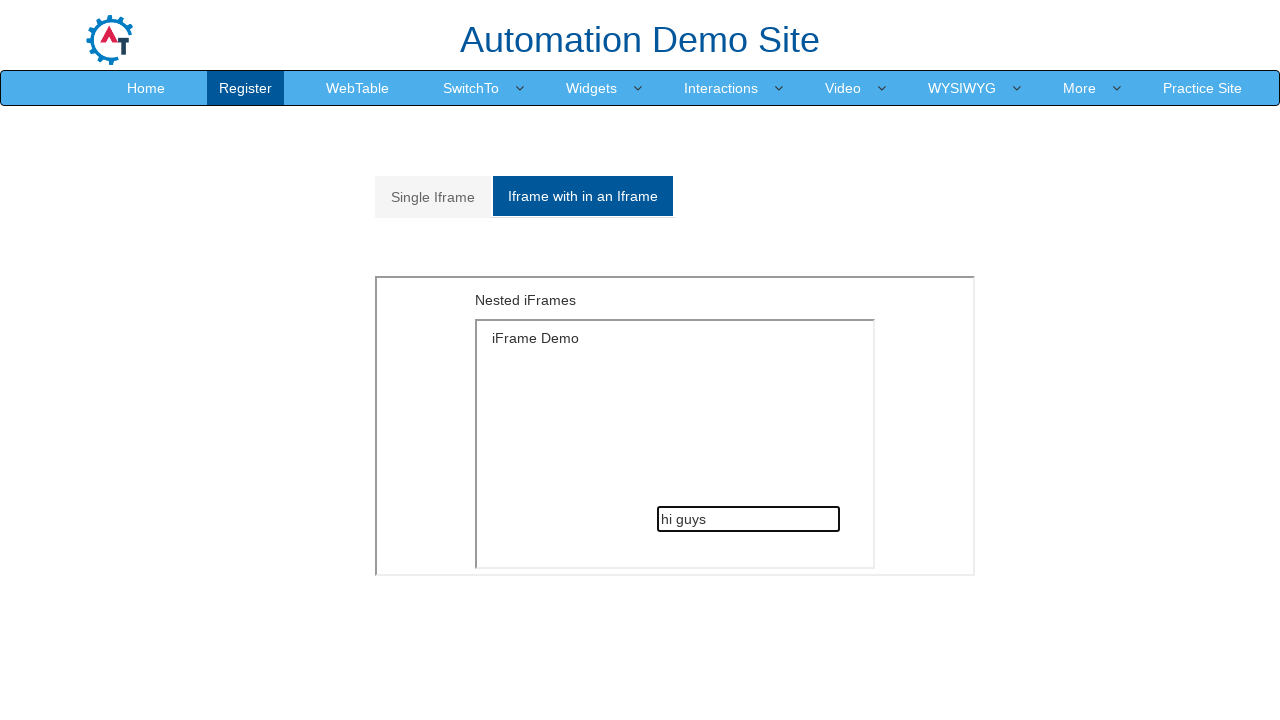

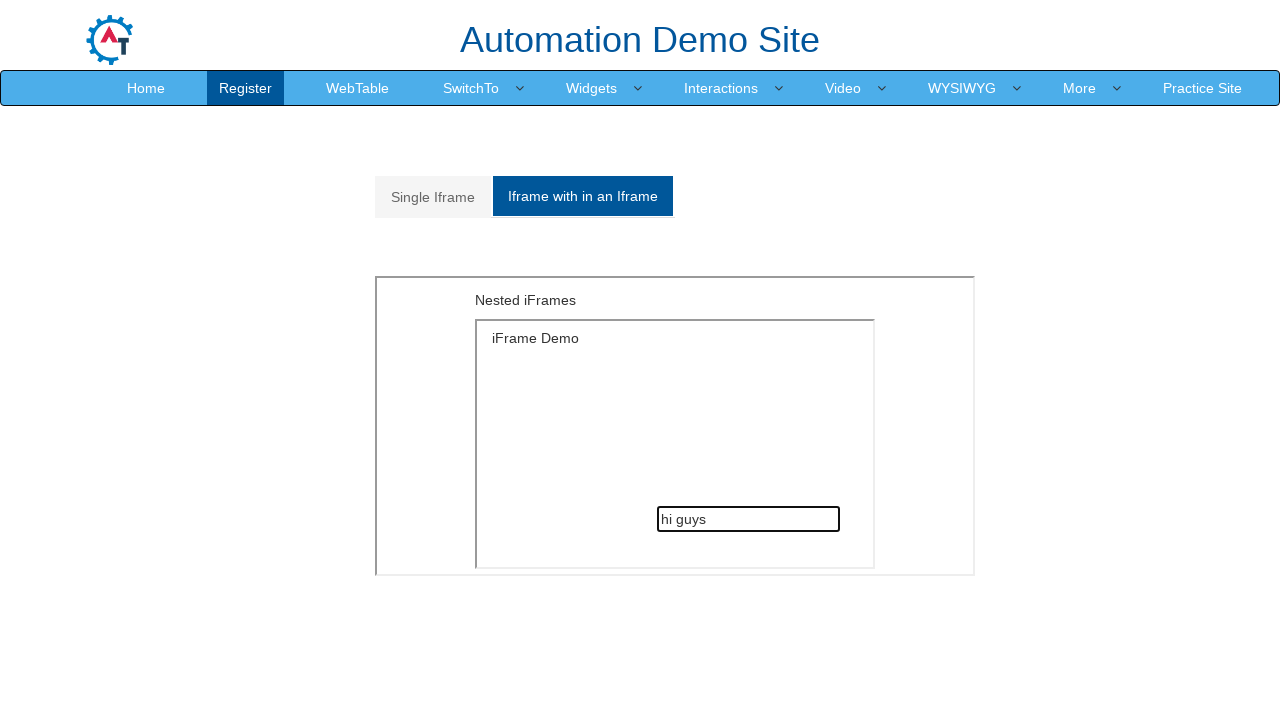